Tests file upload functionality by selecting a file using the file input element on a demo upload page

Starting URL: https://the-internet.herokuapp.com/upload

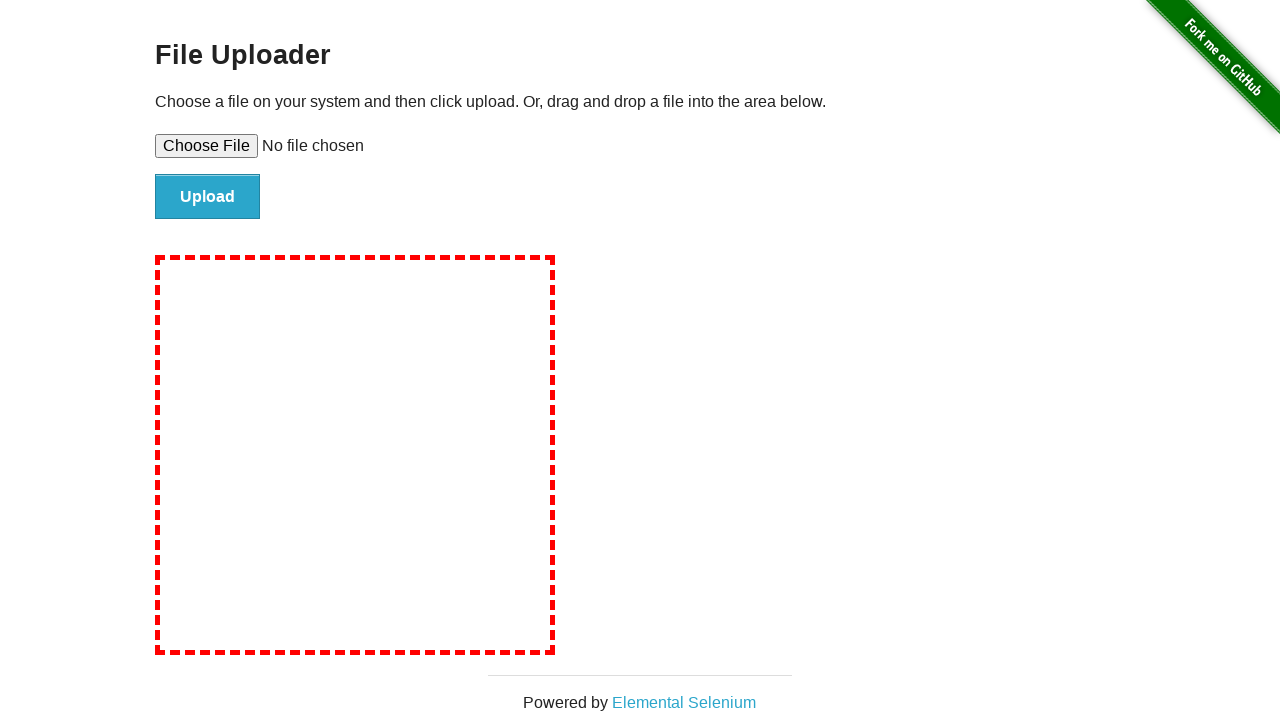

File upload input element became visible
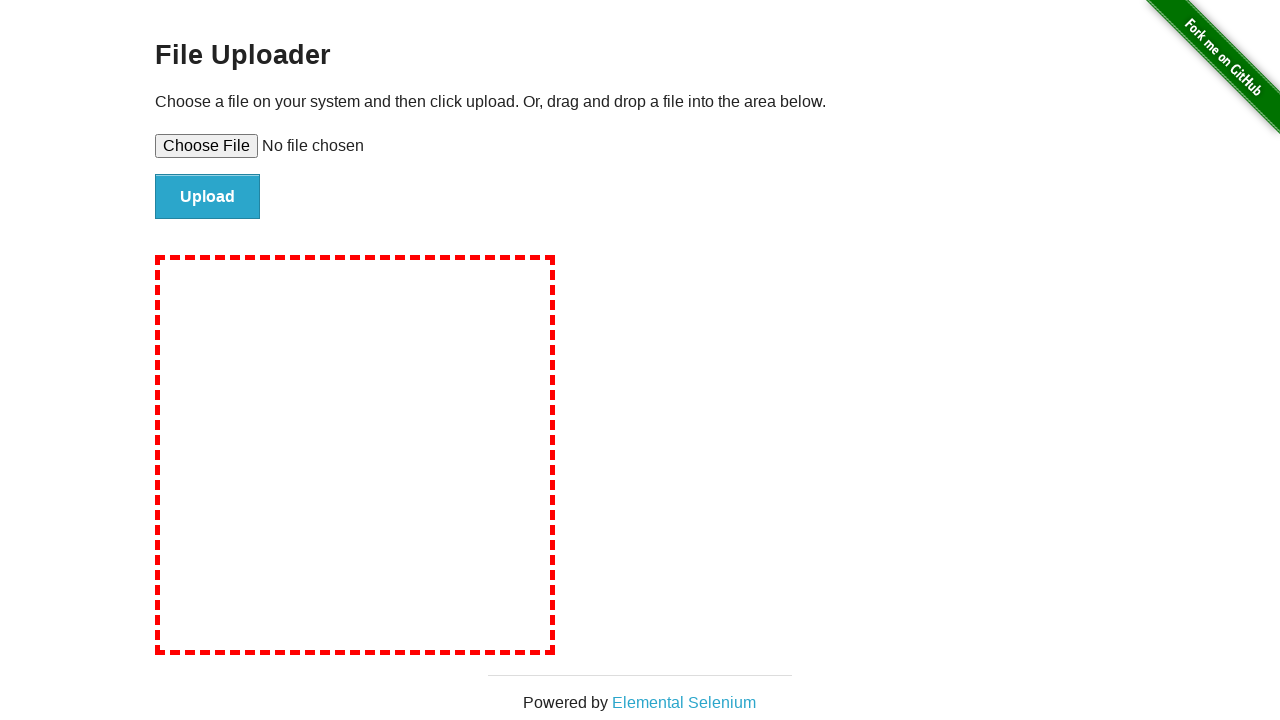

Created temporary test file at /tmp/test_upload_file.txt
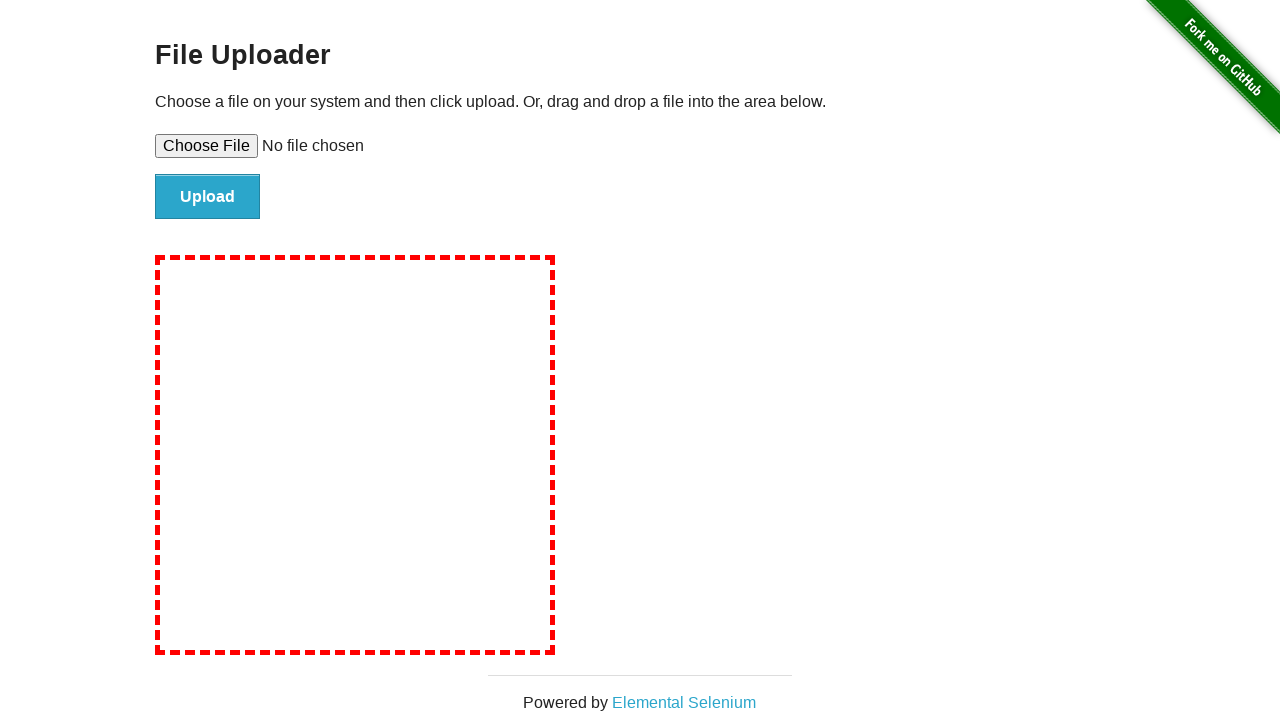

Selected test file for upload via file input element
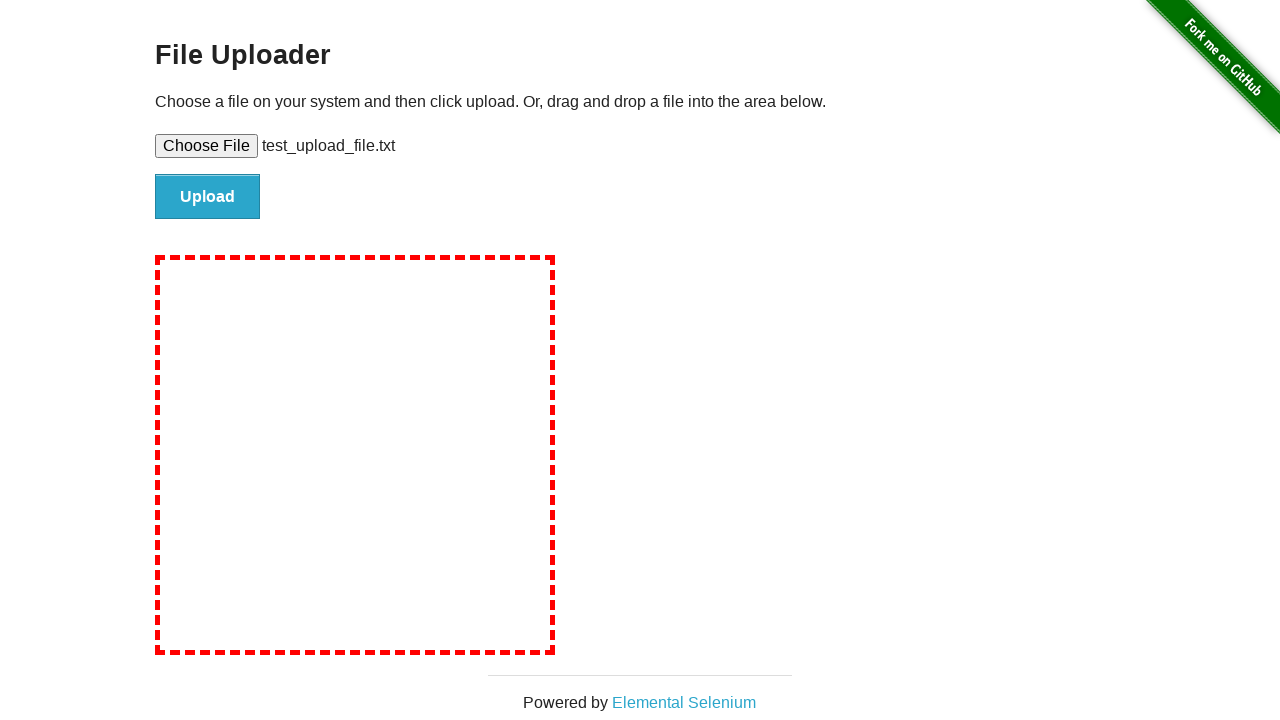

Clicked upload button to submit file at (208, 197) on input#file-submit
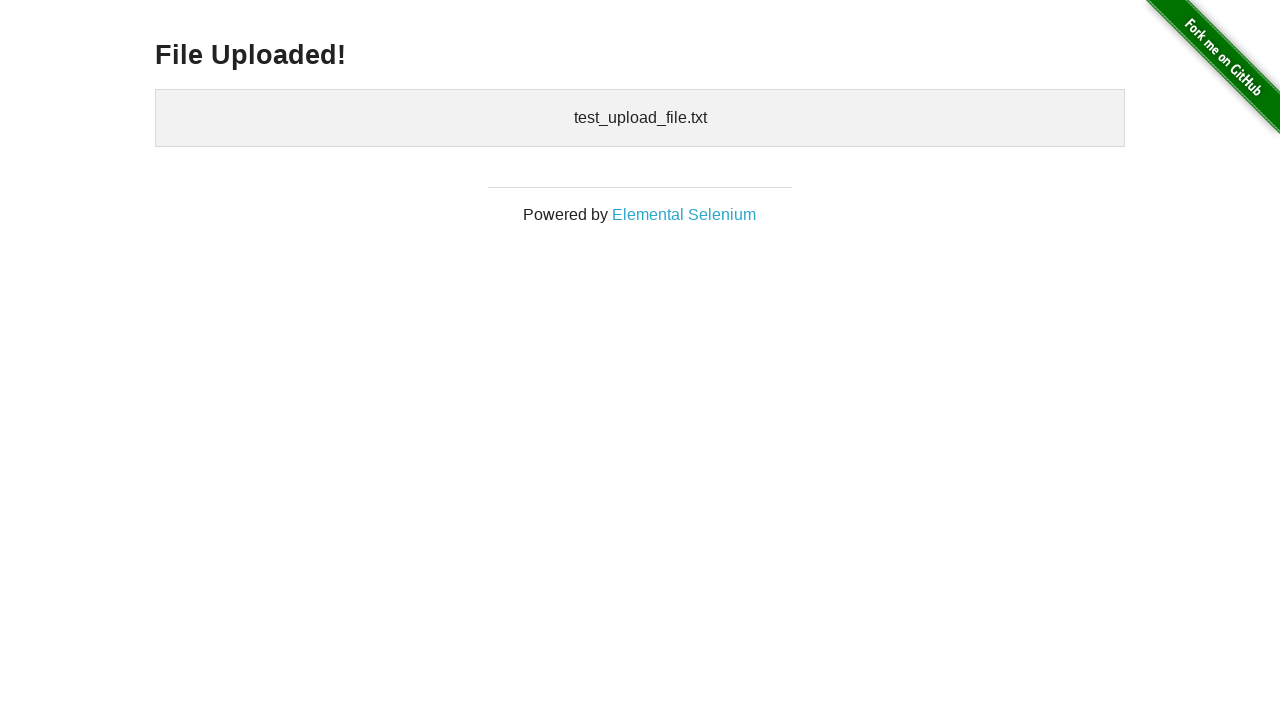

Upload confirmation heading appeared on page
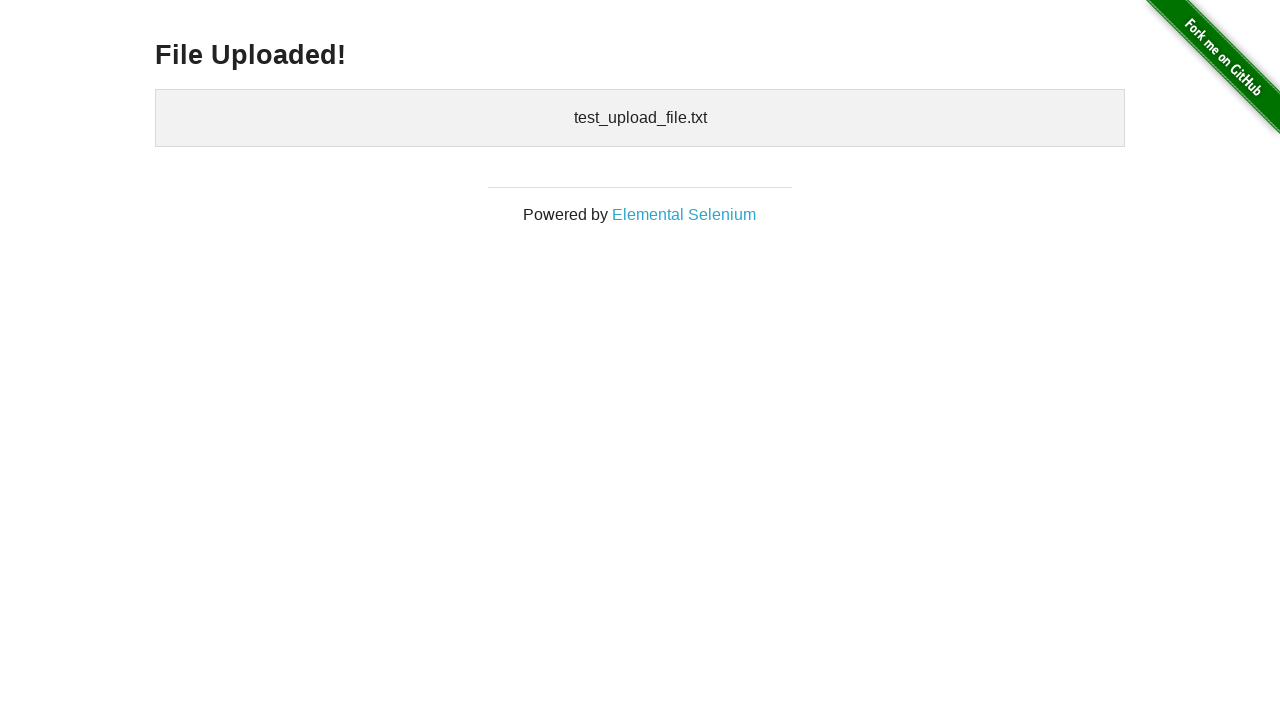

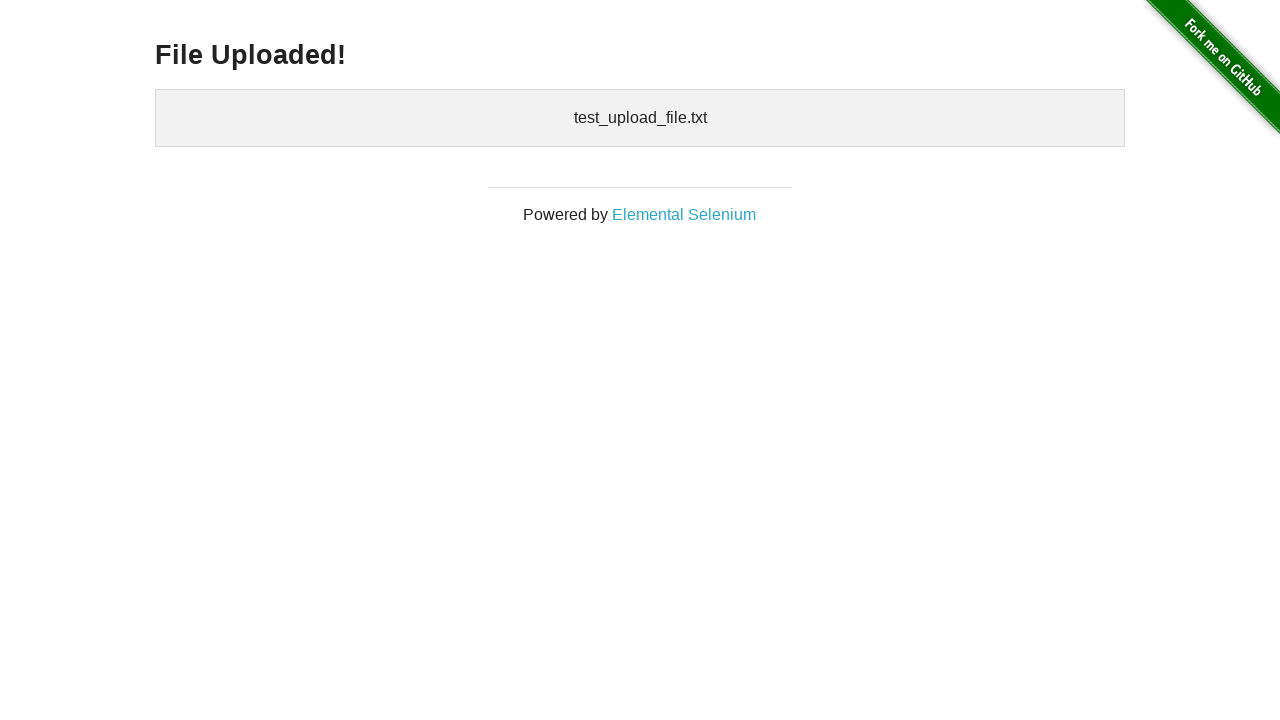